Tests drag and drop functionality on jQueryUI's droppable demo by dragging an element from one location to another within an iframe

Starting URL: https://jqueryui.com/droppable/

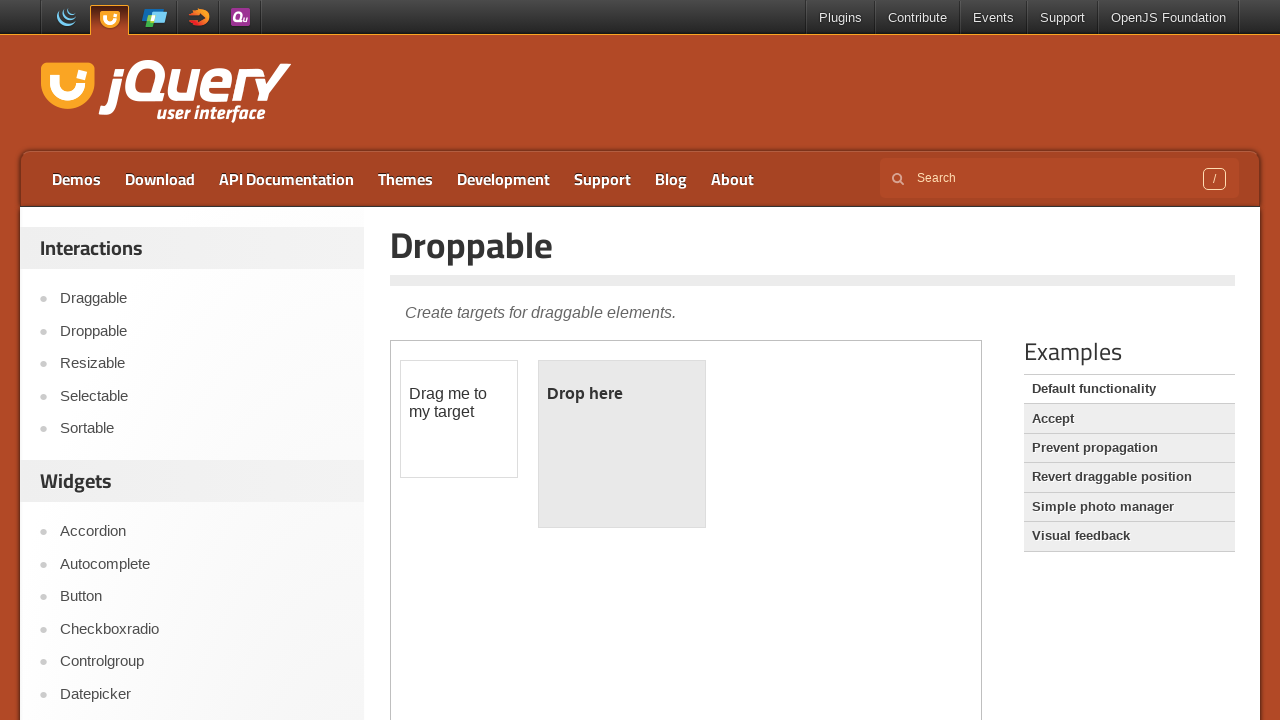

Navigated to jQueryUI droppable demo page
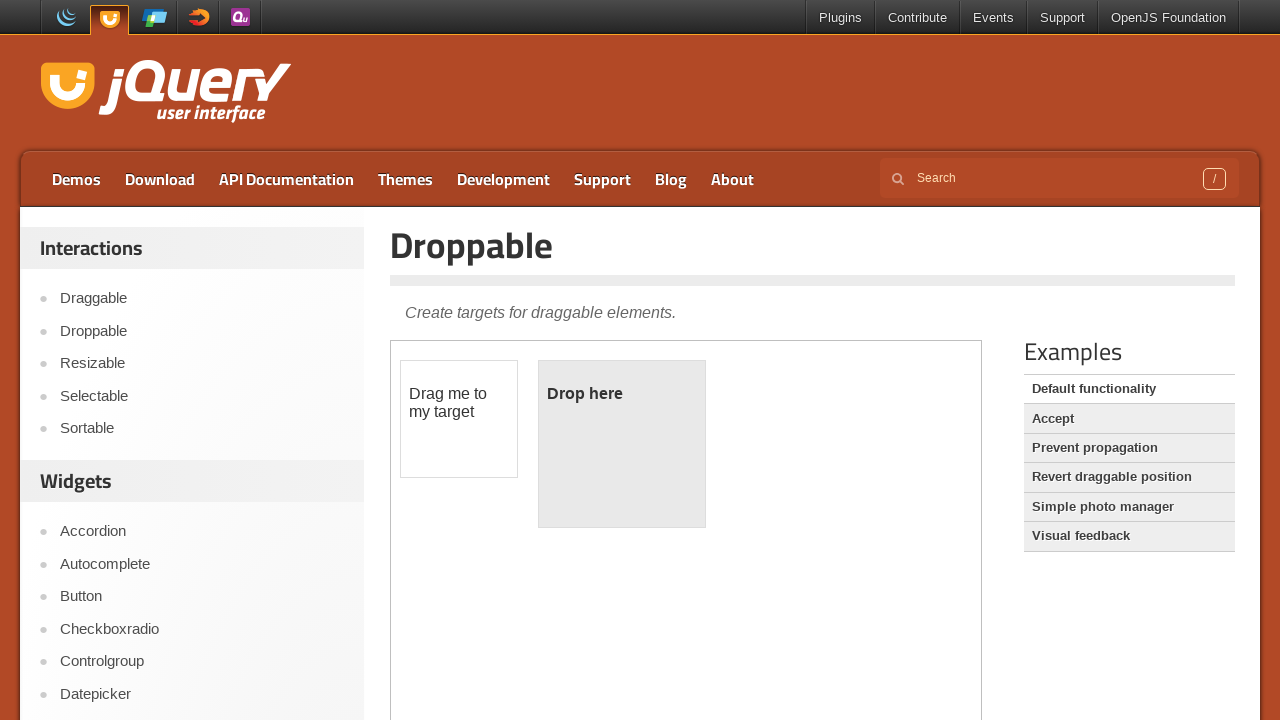

Located and accessed the iframe containing drag and drop elements
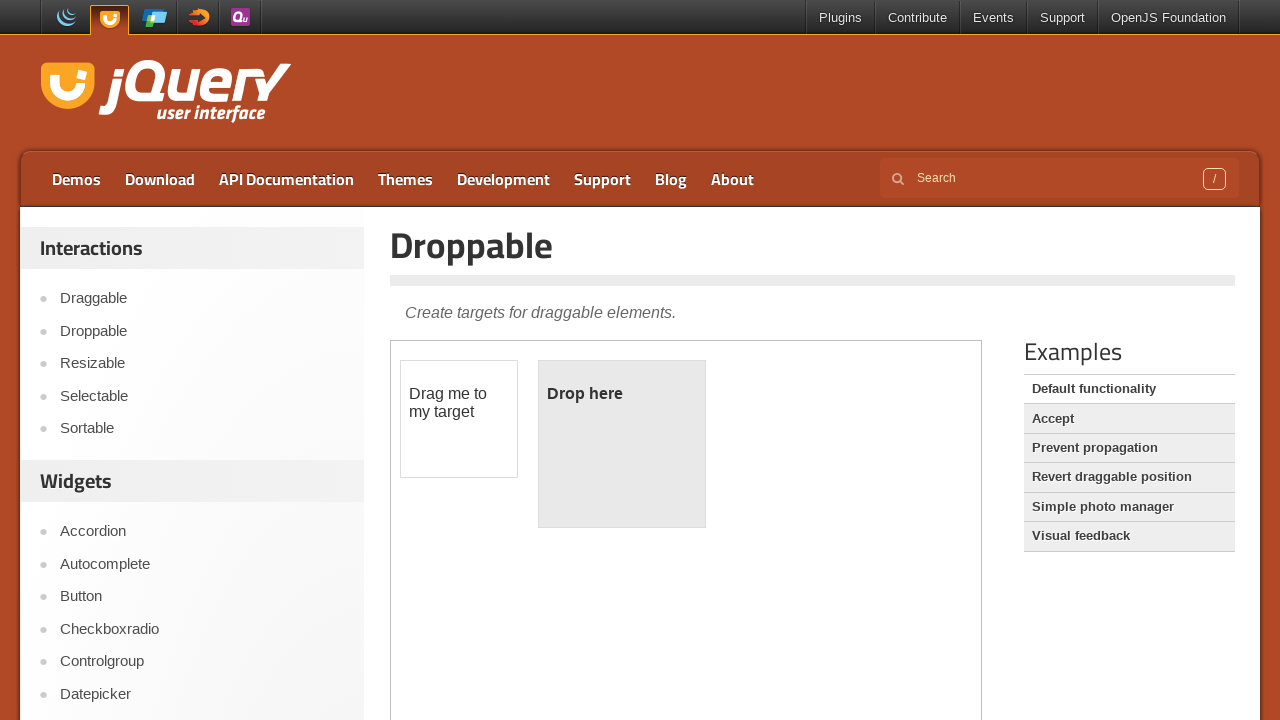

Located the draggable element
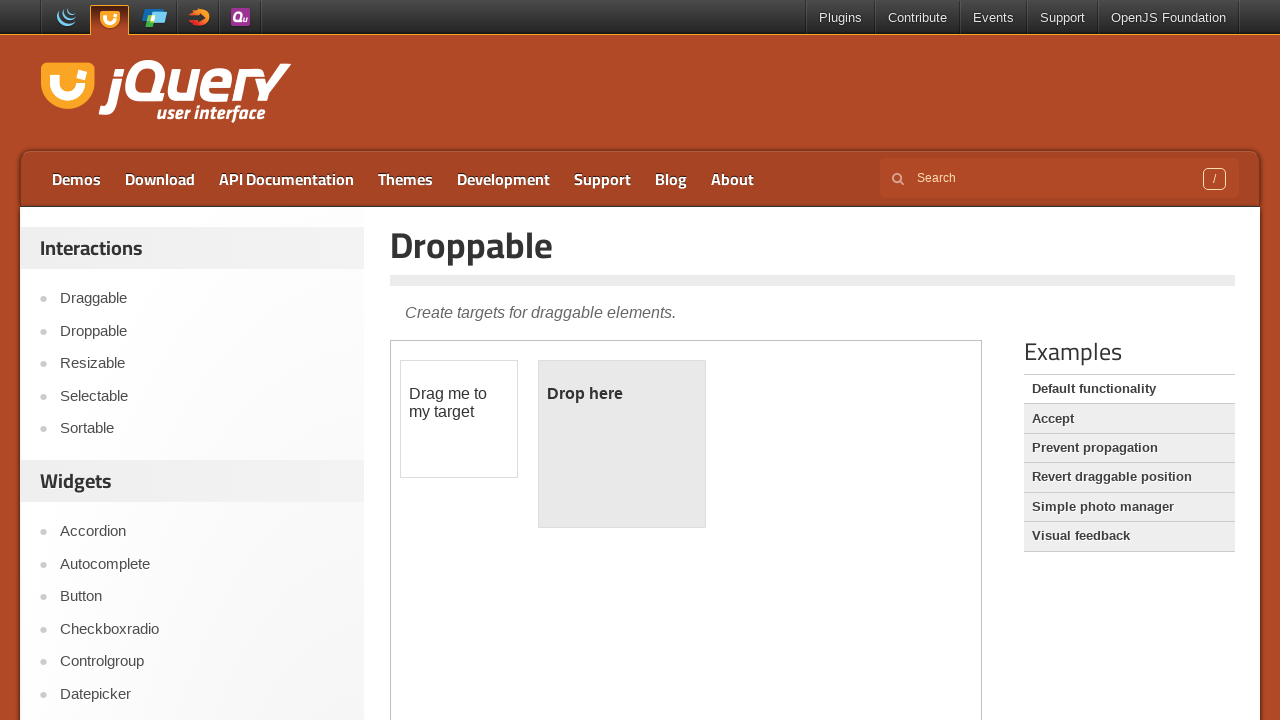

Located the droppable element
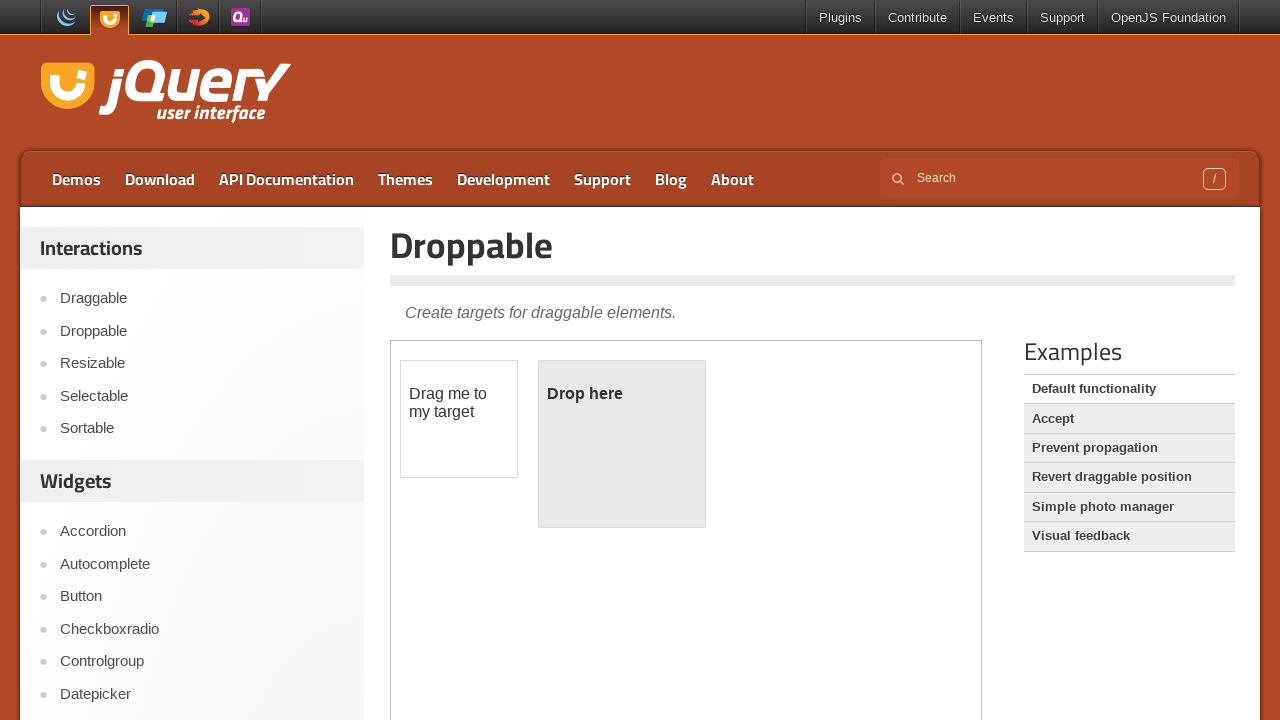

Dragged the draggable element to the droppable element at (622, 444)
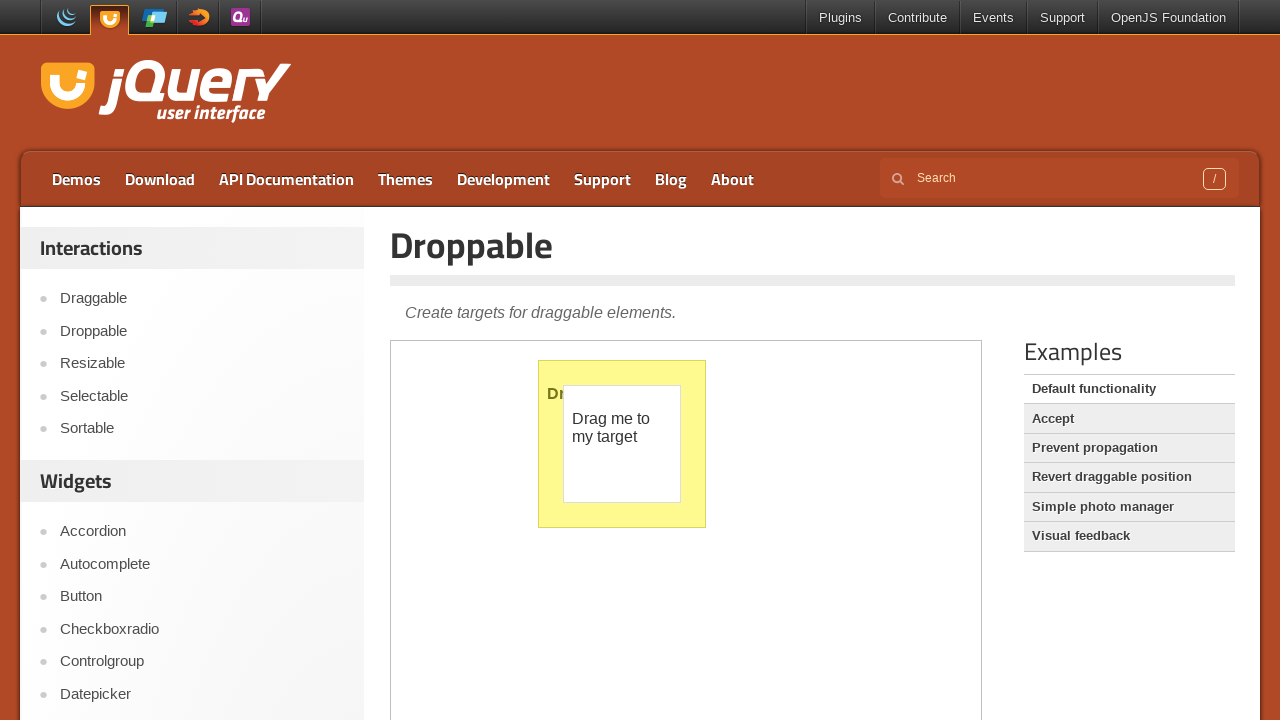

Verified that drop was successful - droppable element now displays 'Dropped!'
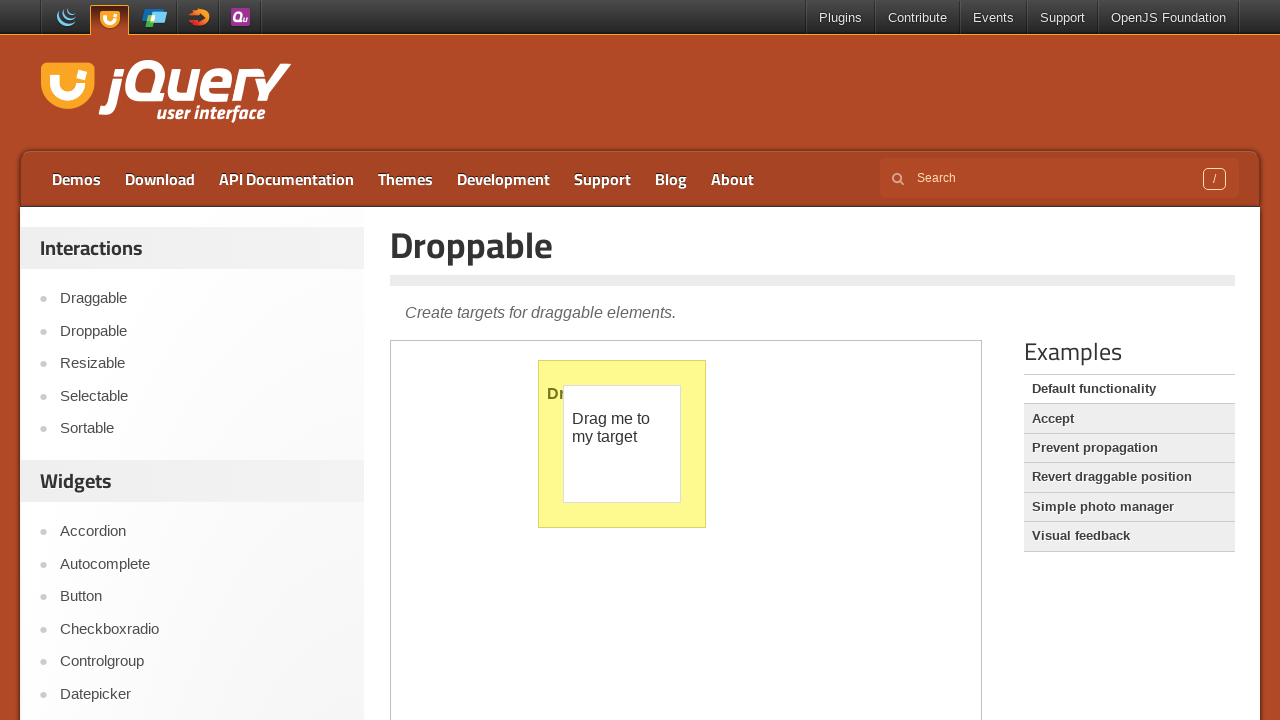

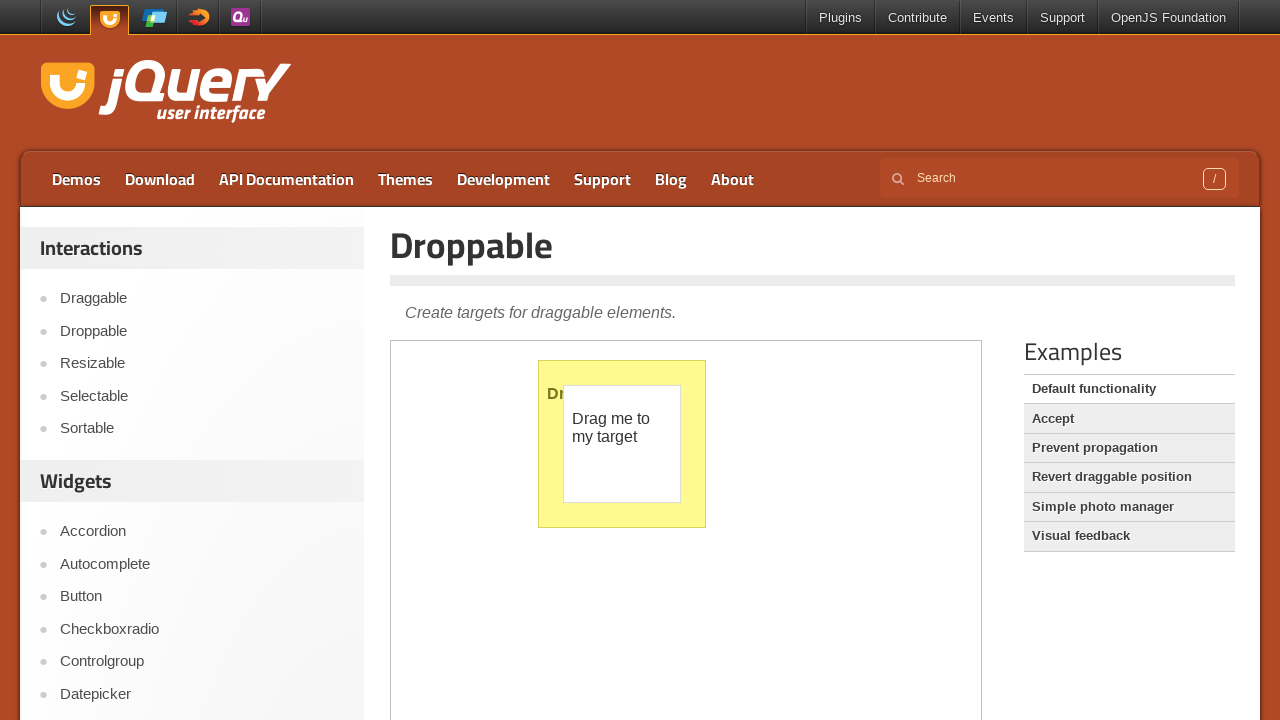